Navigates to APSRTC online booking website and fills in the from place field using JavaScript execution

Starting URL: http://www.apsrtconline.in/oprs-web/guest/home.do?h=1

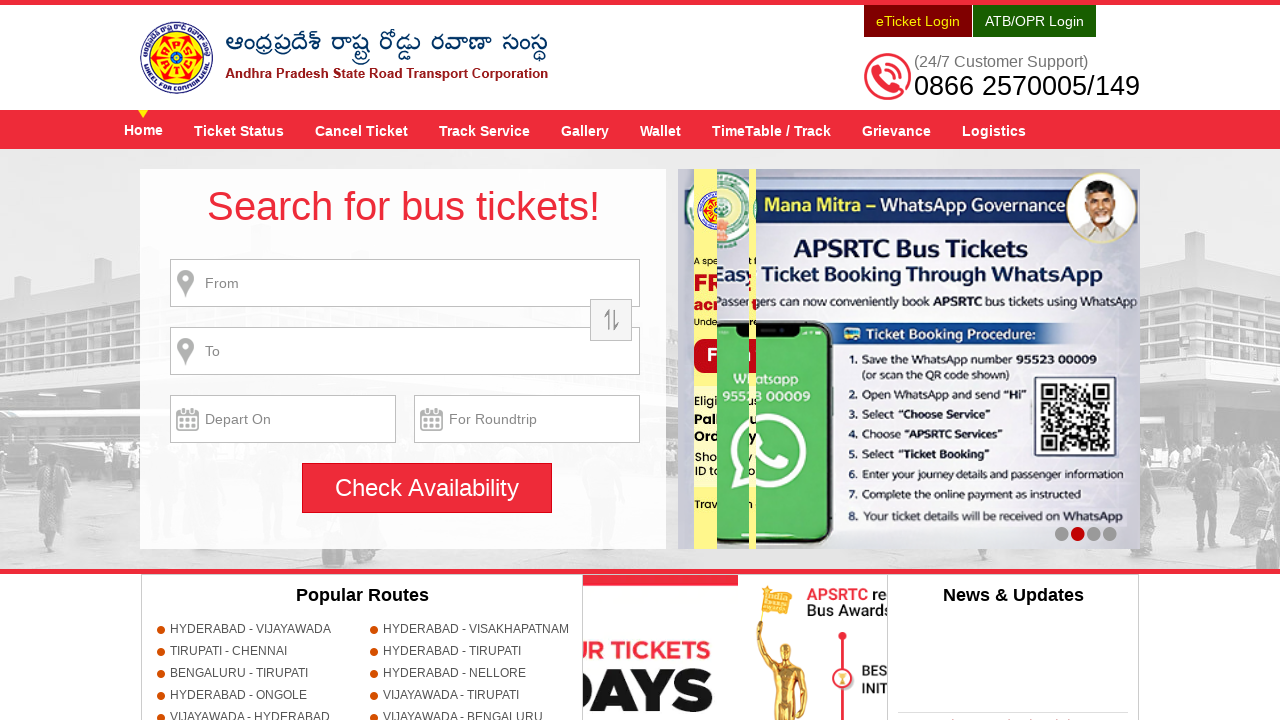

Navigated to APSRTC online booking website home page
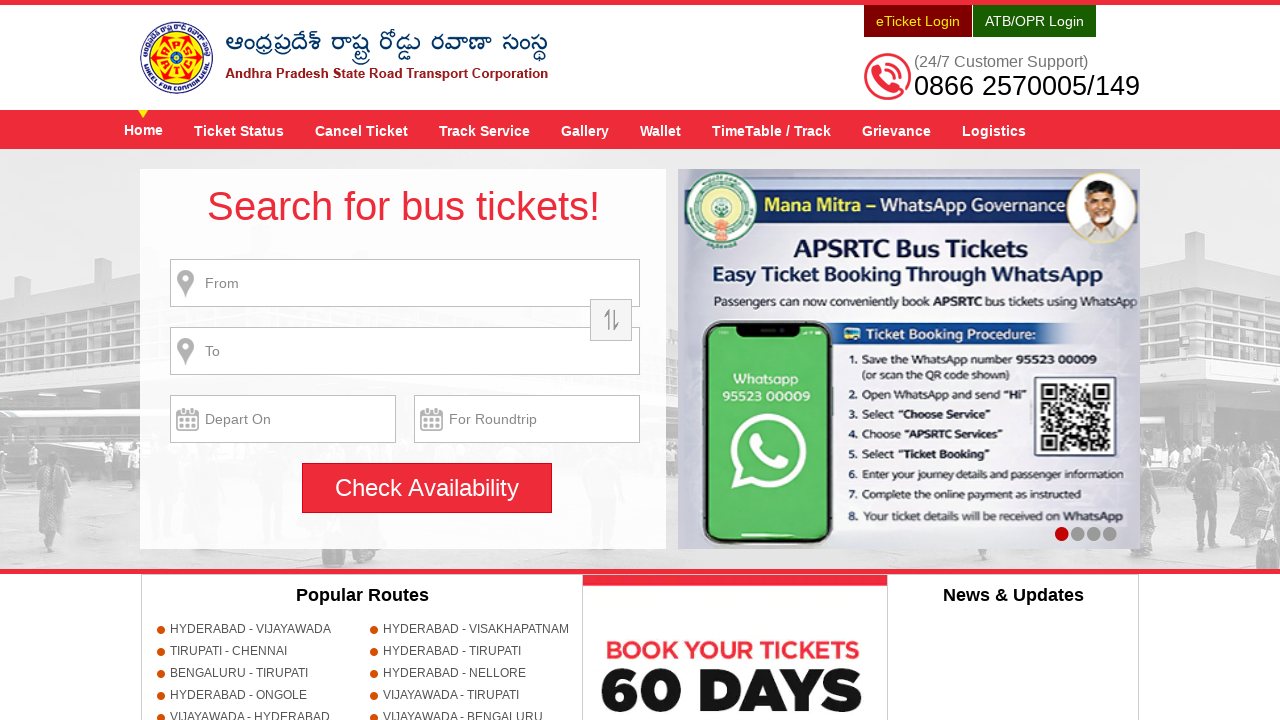

Filled 'From Place' field with 'Hyderabad' using JavaScript execution
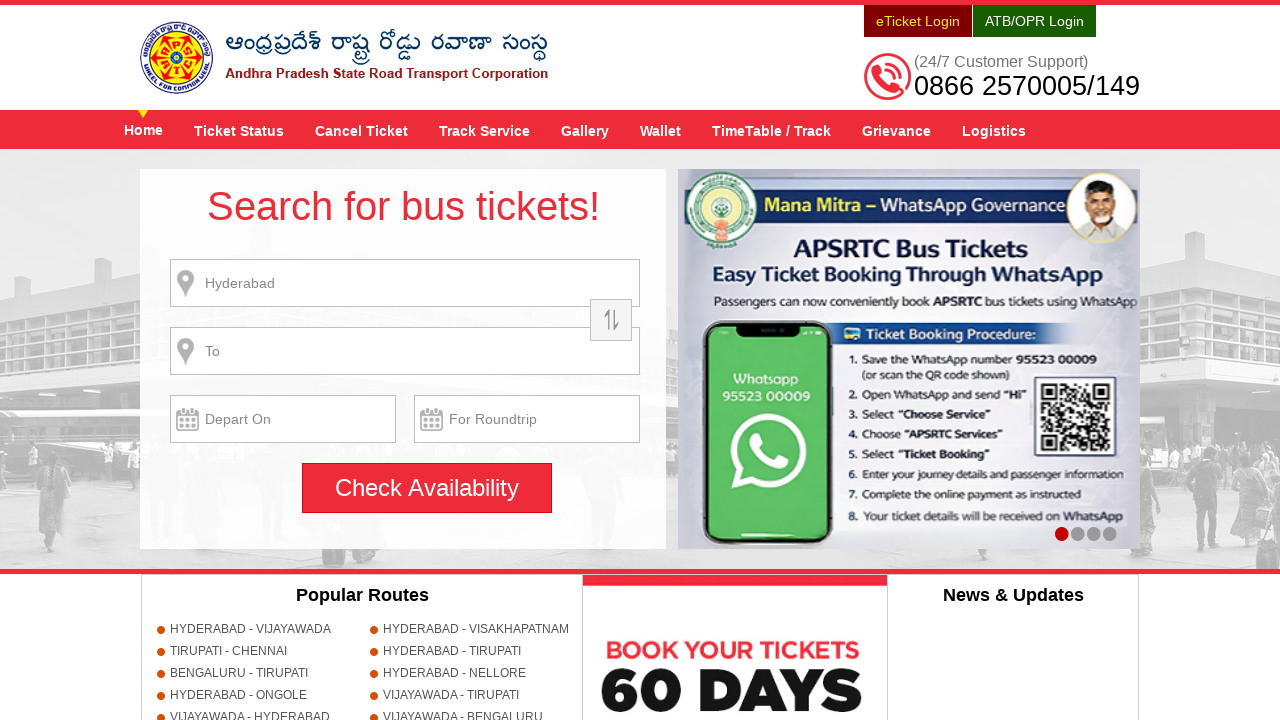

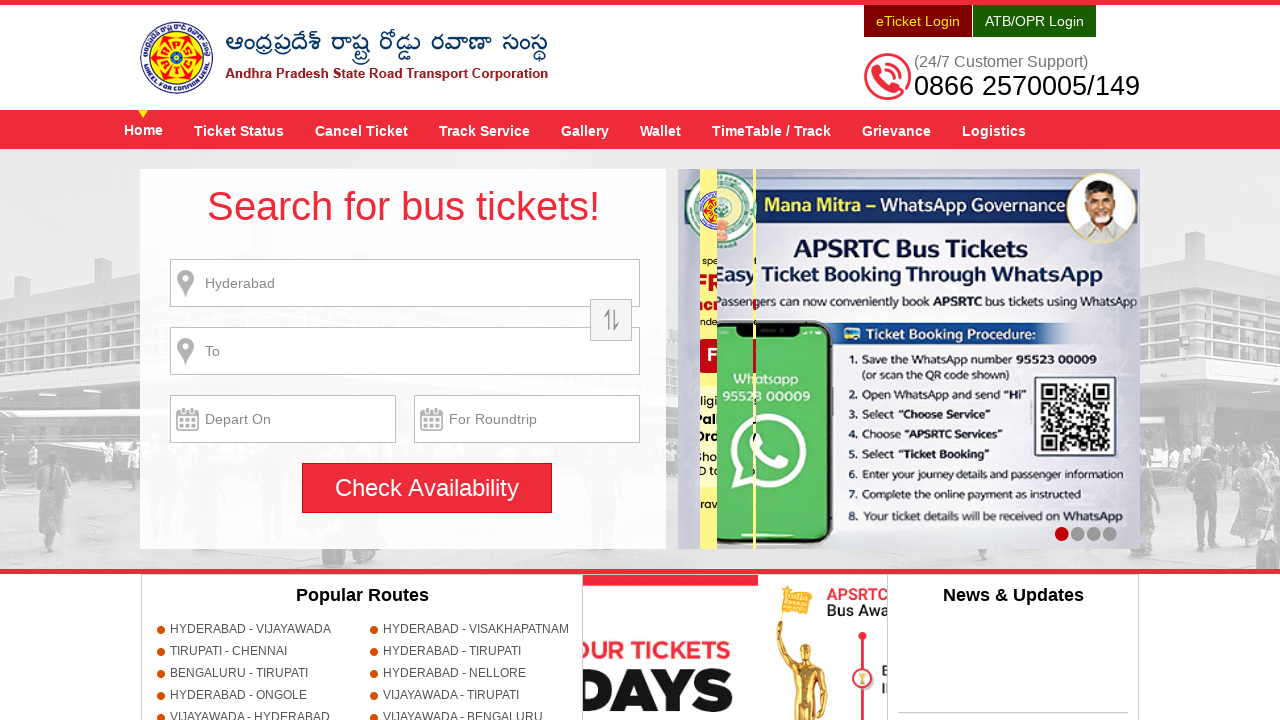